Tests scrolling functionality by scrolling the footer into view and verifying scroll position changes

Starting URL: https://webdriver.io/

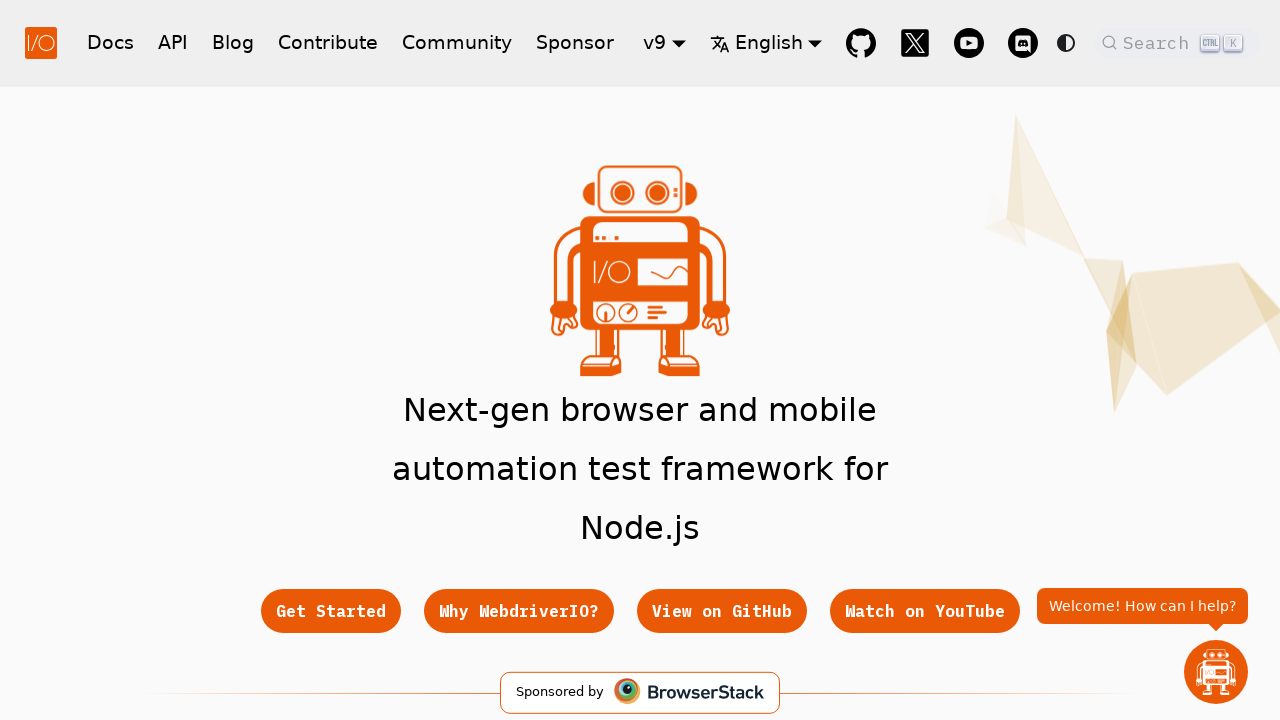

Retrieved initial scroll position
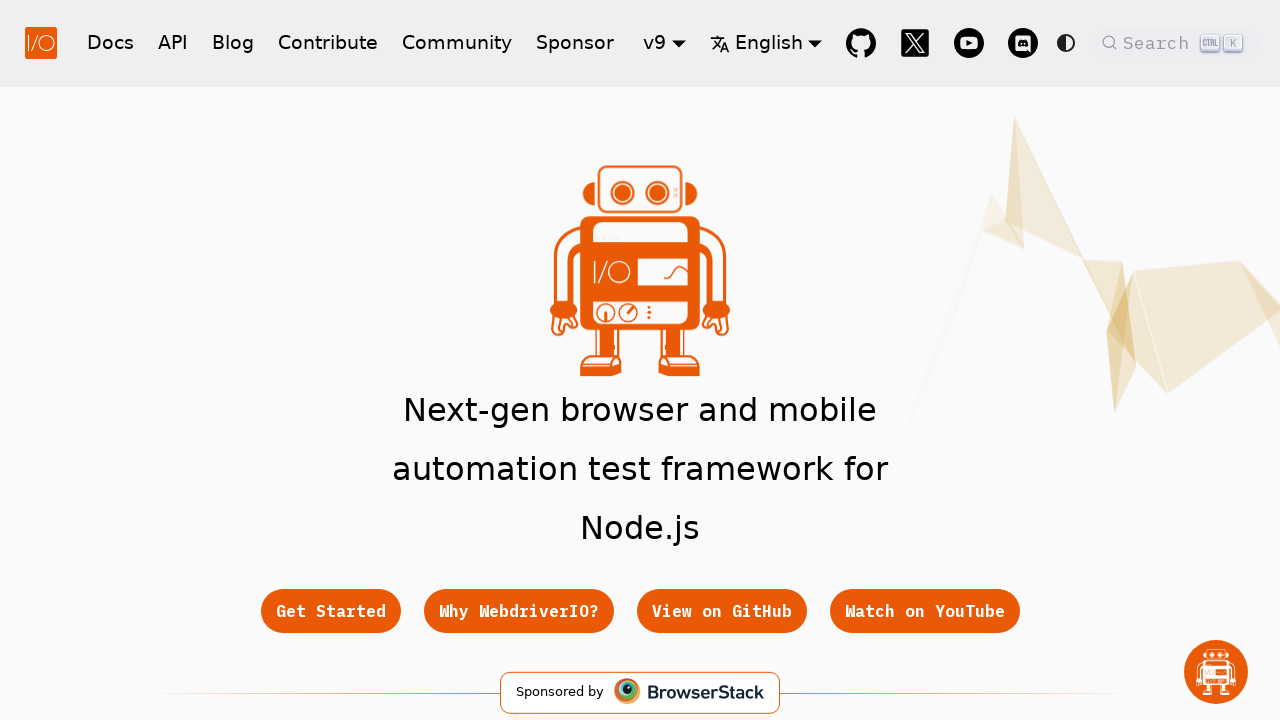

Verified initial scroll position is at top [0, 0]
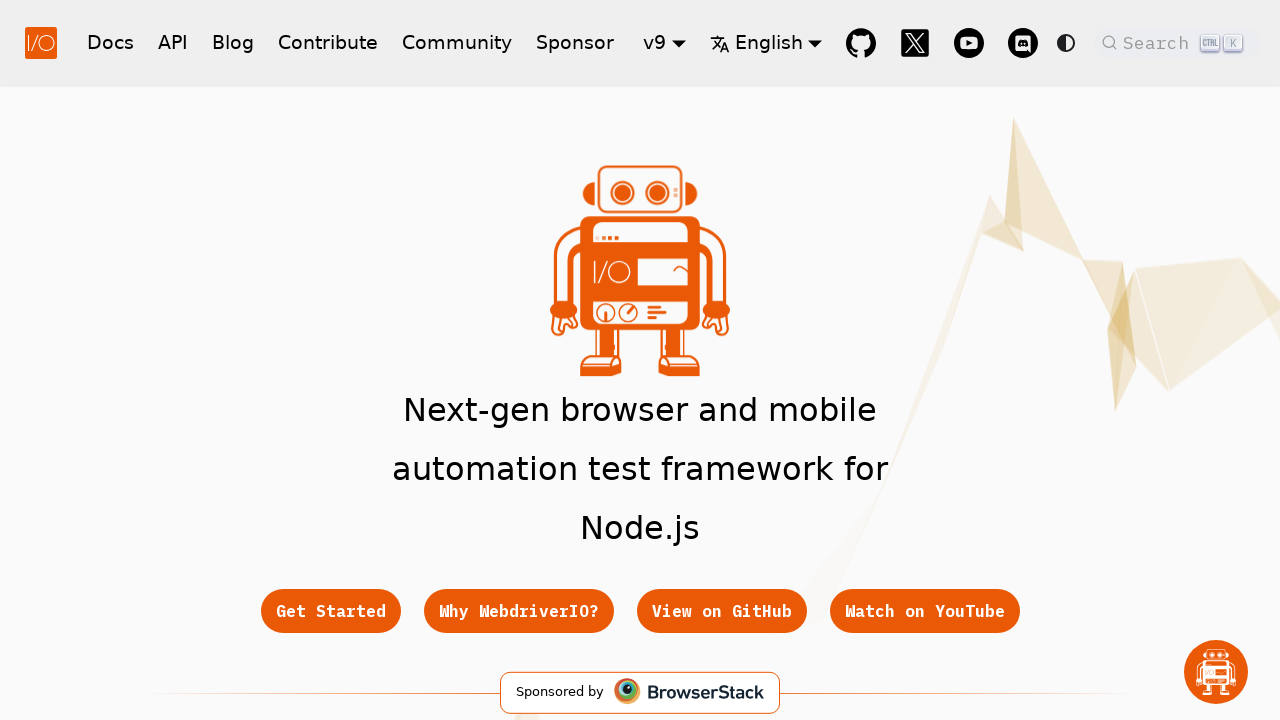

Scrolled footer into view
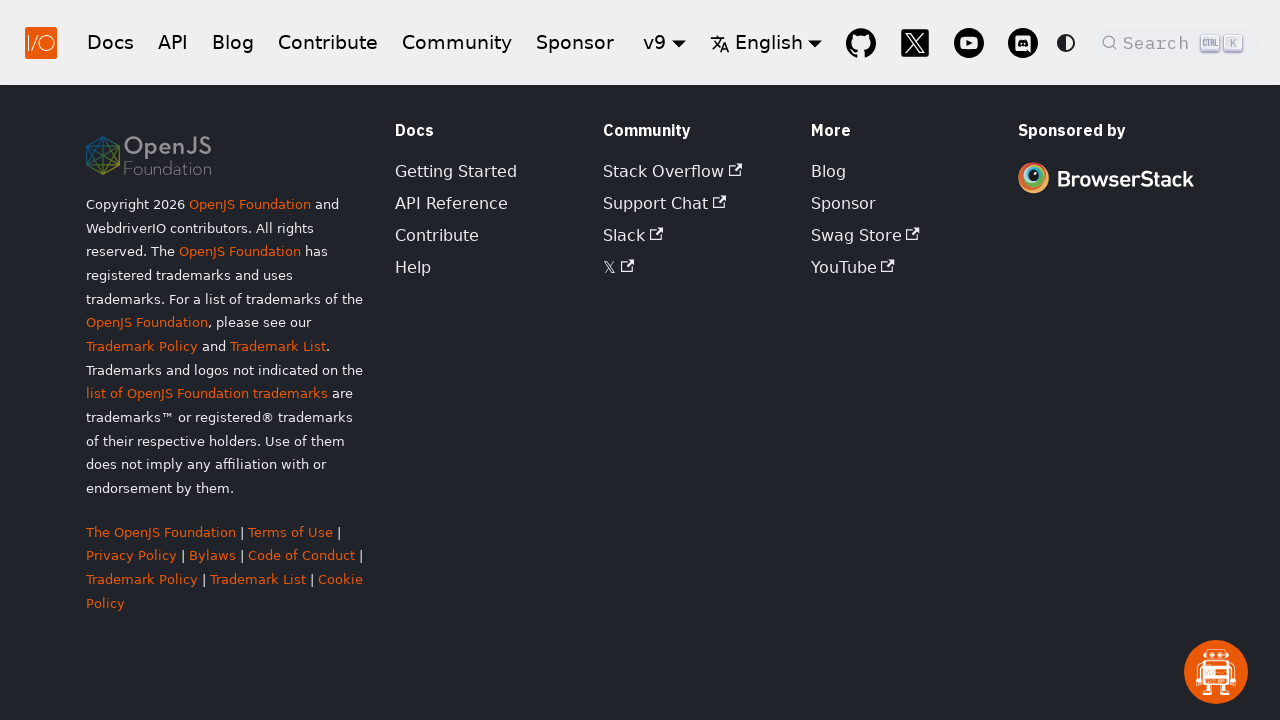

Retrieved scroll position after scrolling
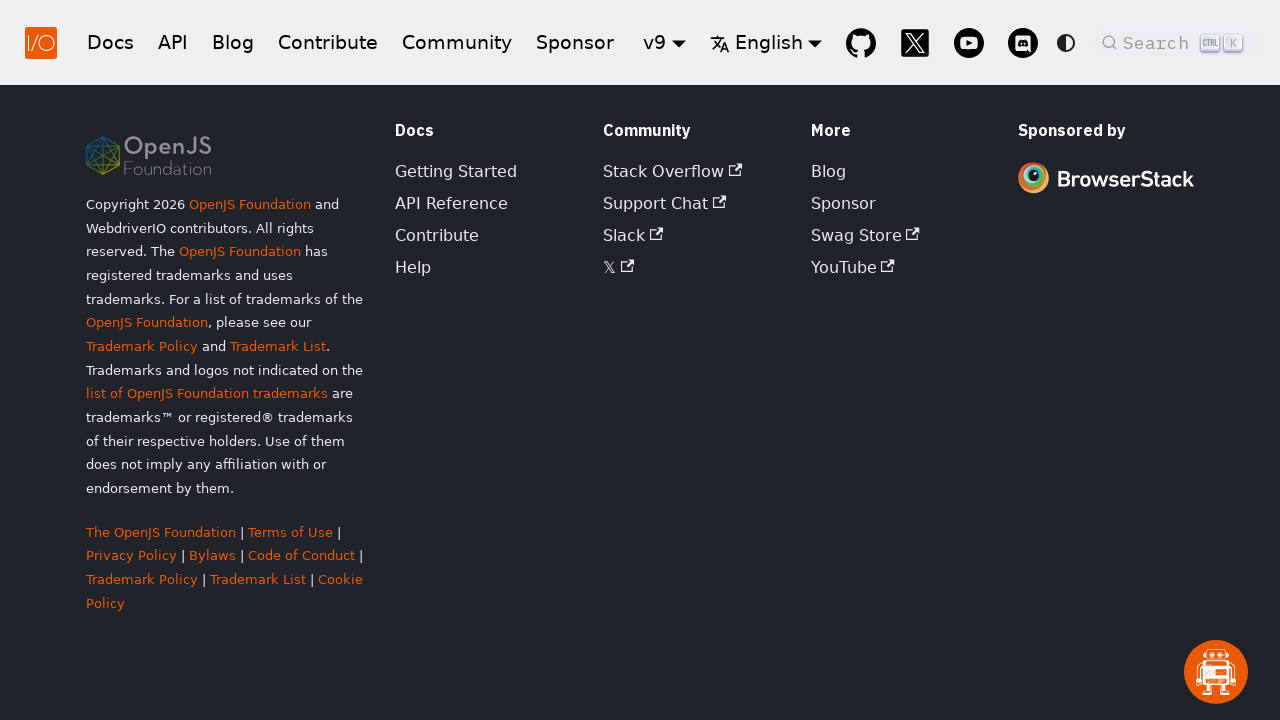

Verified scroll position changed - scrolled down by more than 100 pixels
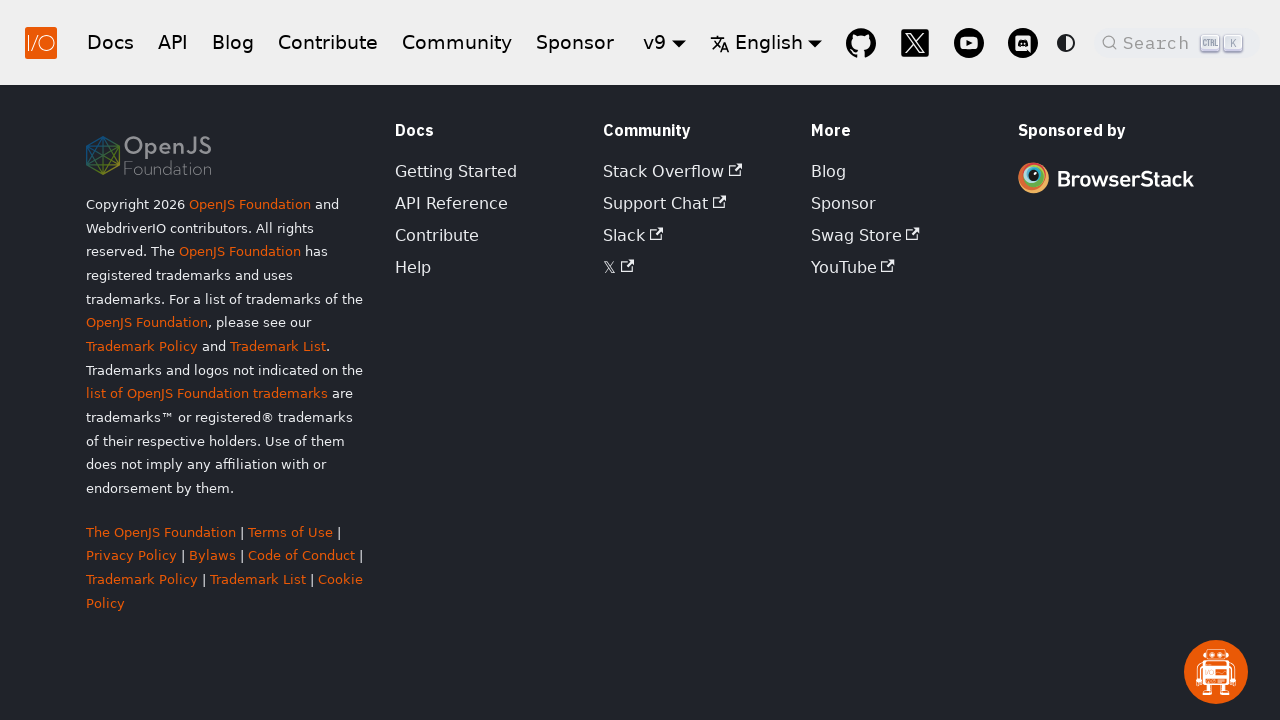

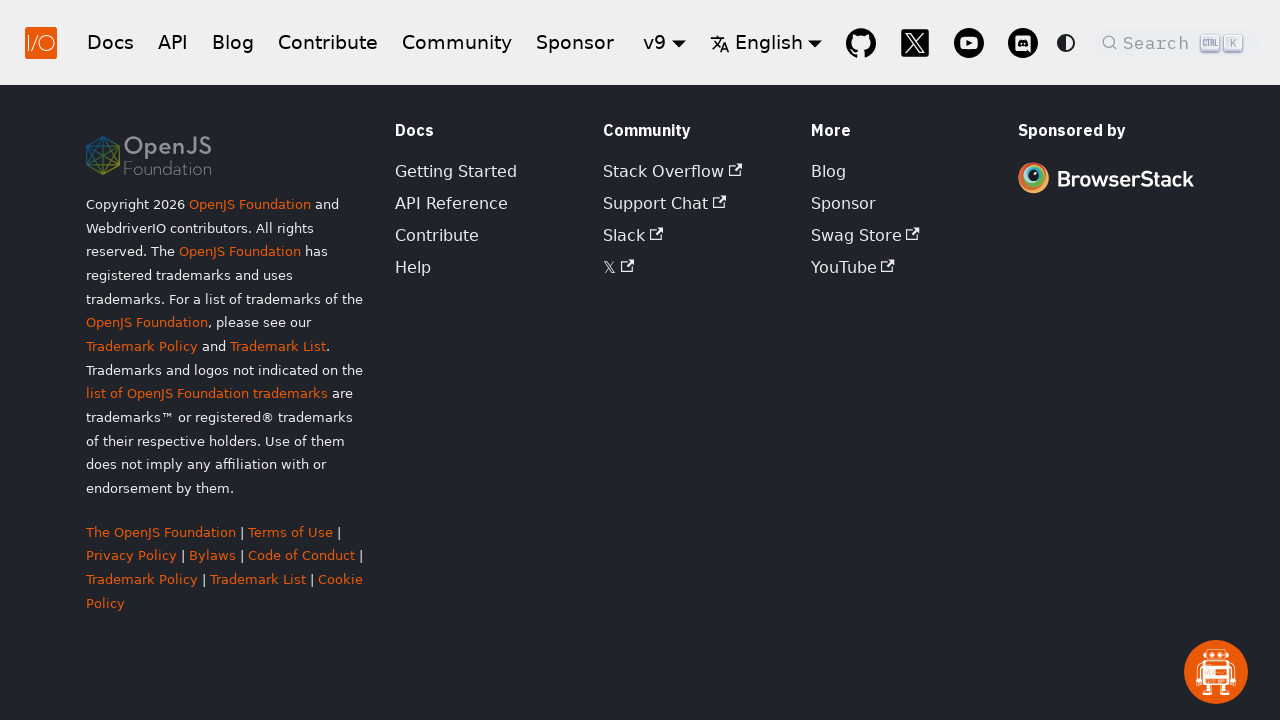